Tests e-commerce functionality by searching for products, proceeding to checkout, and applying a promo code

Starting URL: https://rahulshettyacademy.com/seleniumPractise/

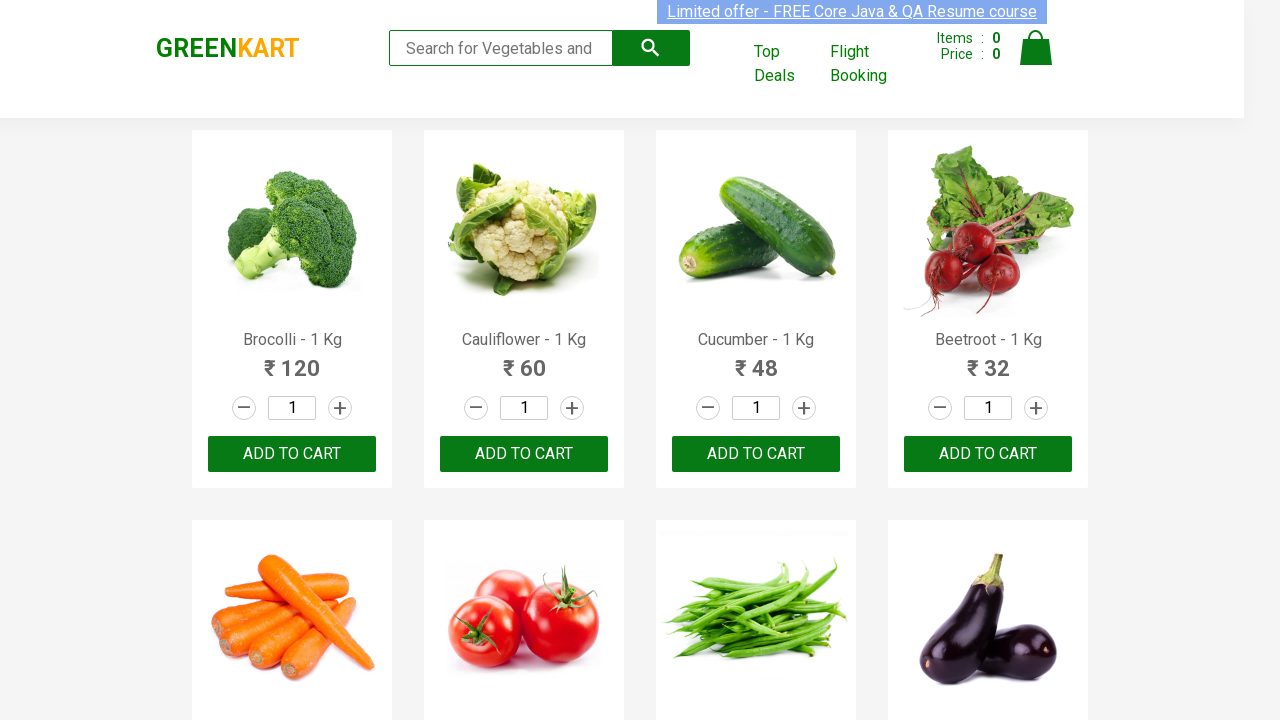

Filled search field with 'ber' on .search-keyword
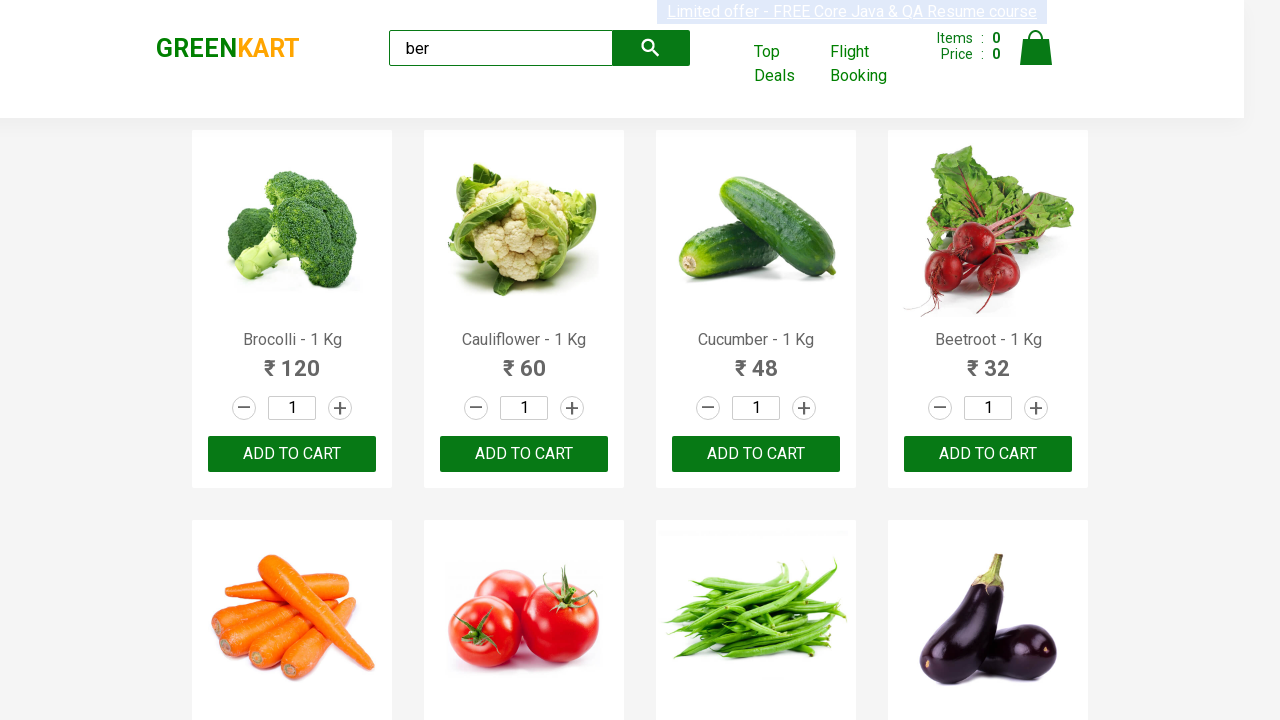

Search results loaded with product actions visible
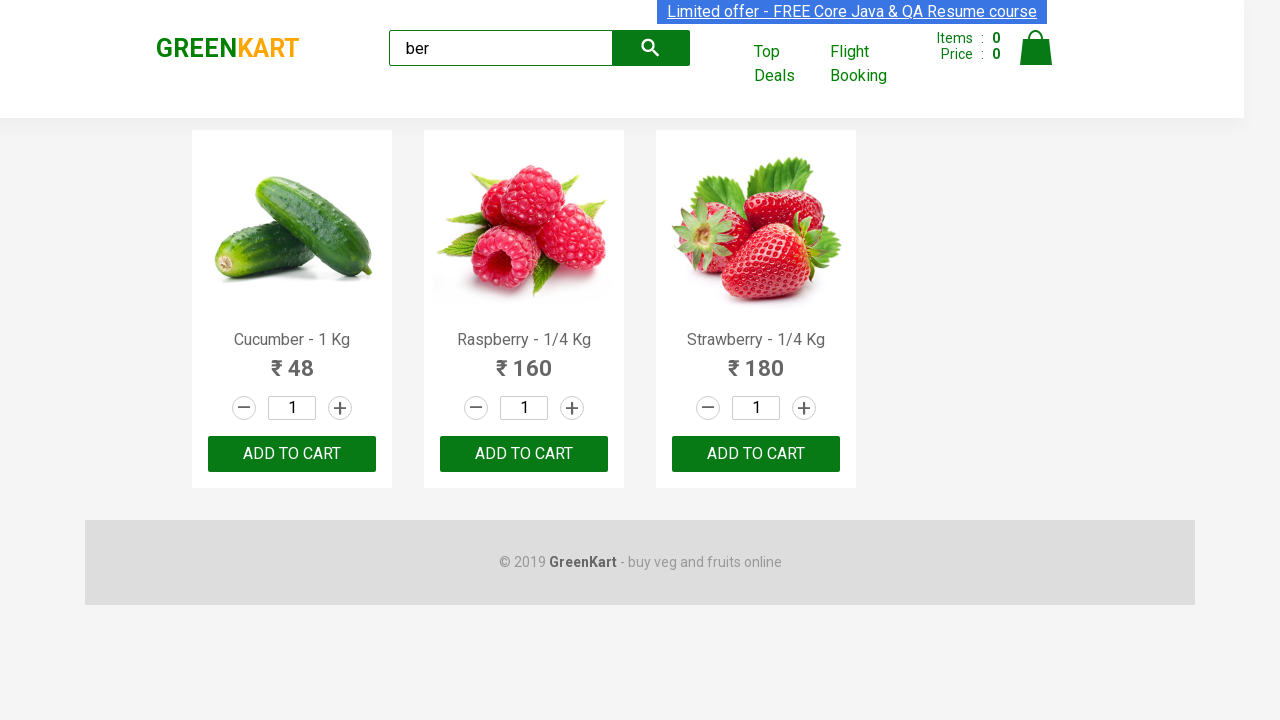

Clicked cart icon to add product to cart at (1036, 59) on .cart-icon
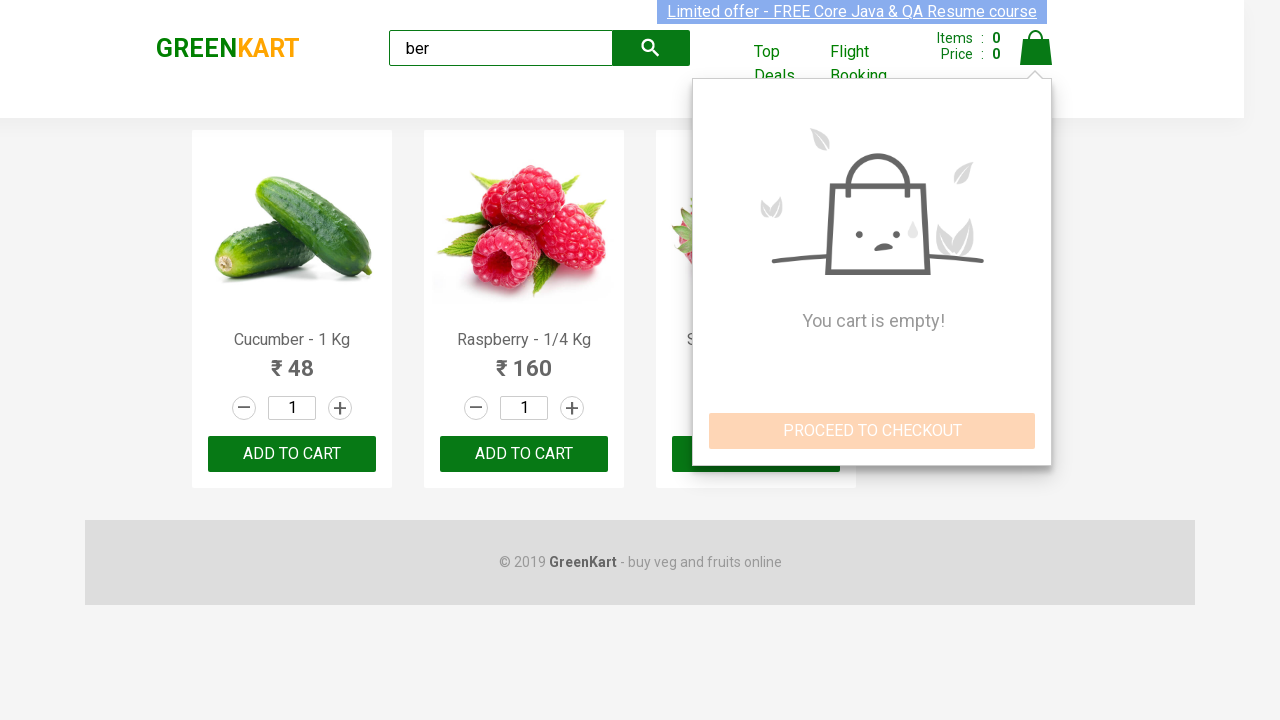

Clicked PROCEED TO CHECKOUT button at (872, 431) on xpath=//button[text()='PROCEED TO CHECKOUT']
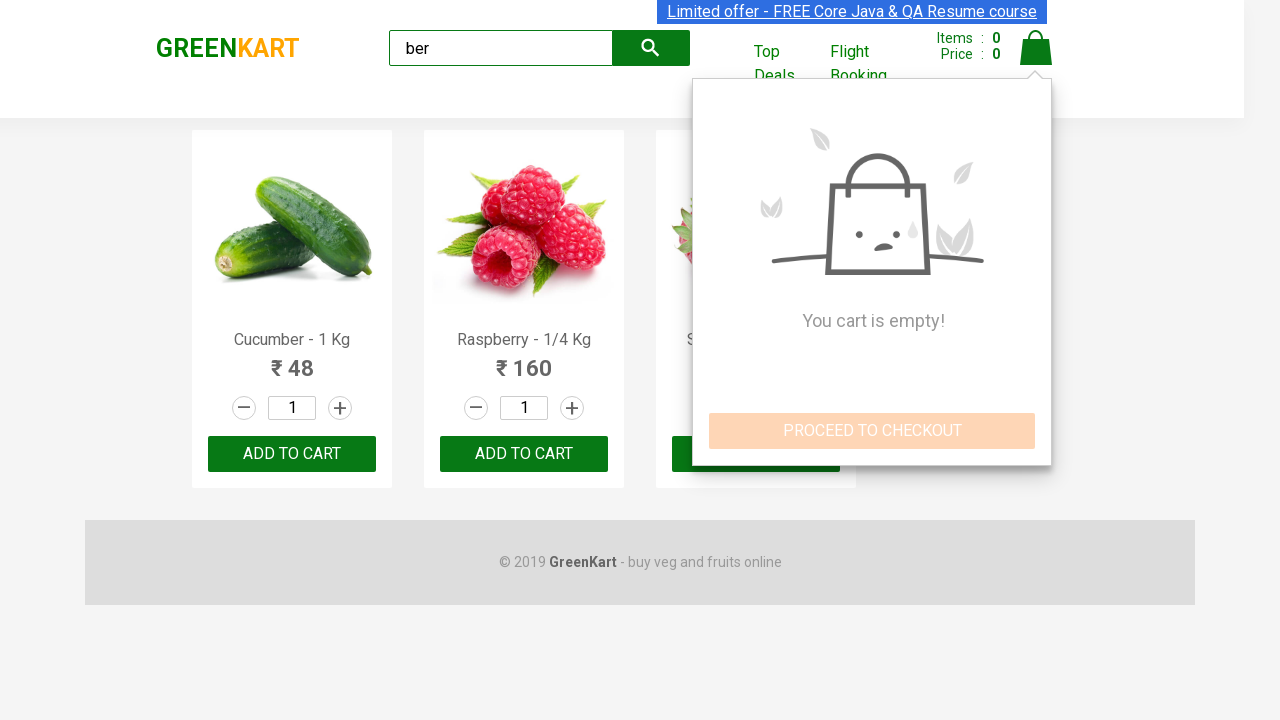

Entered promo code 'rahulshettyacademy' in promo code field on .promoCode
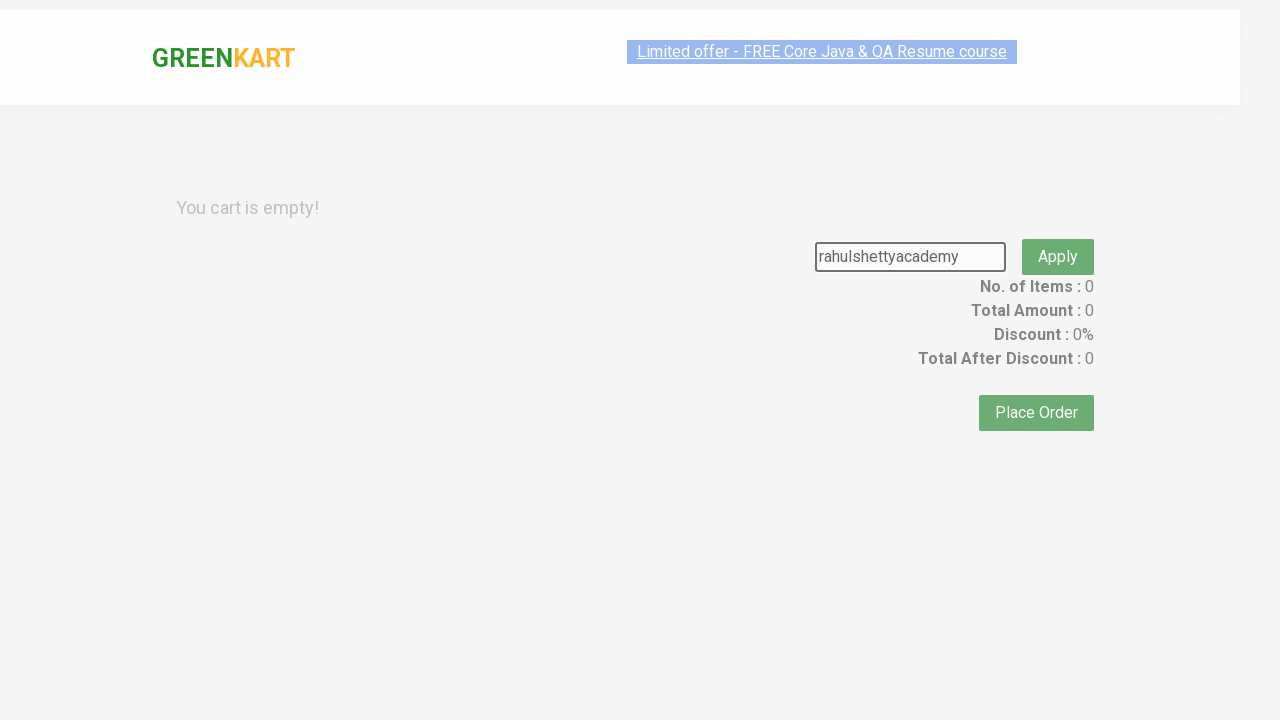

Clicked promo code apply button at (1058, 232) on .promoBtn
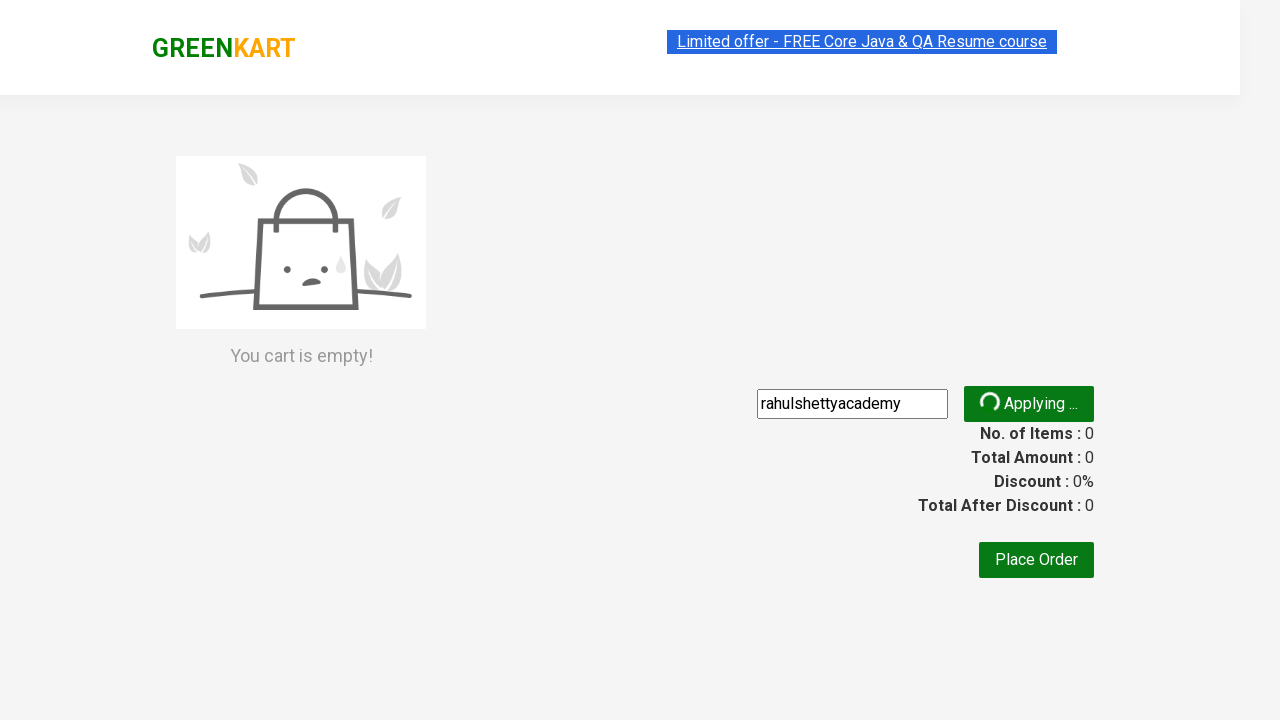

Promo code confirmation message appeared
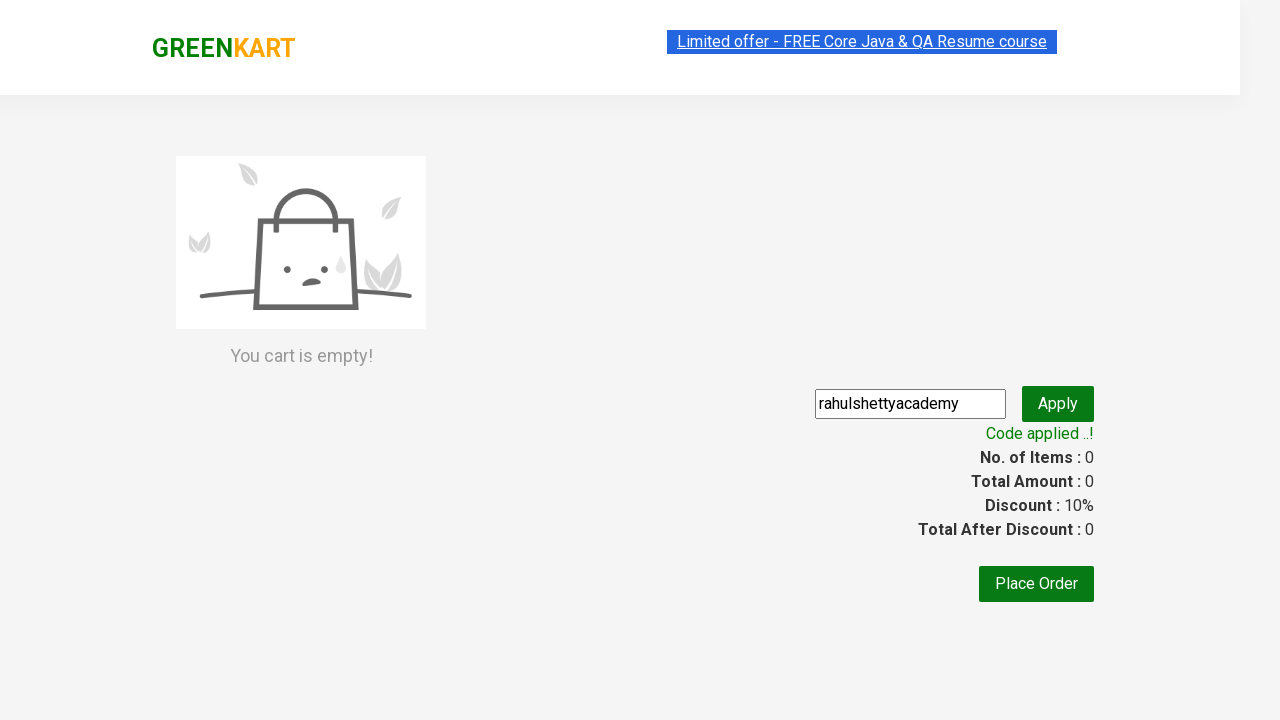

Verified that promo code was successfully applied with message 'Code applied ..!'
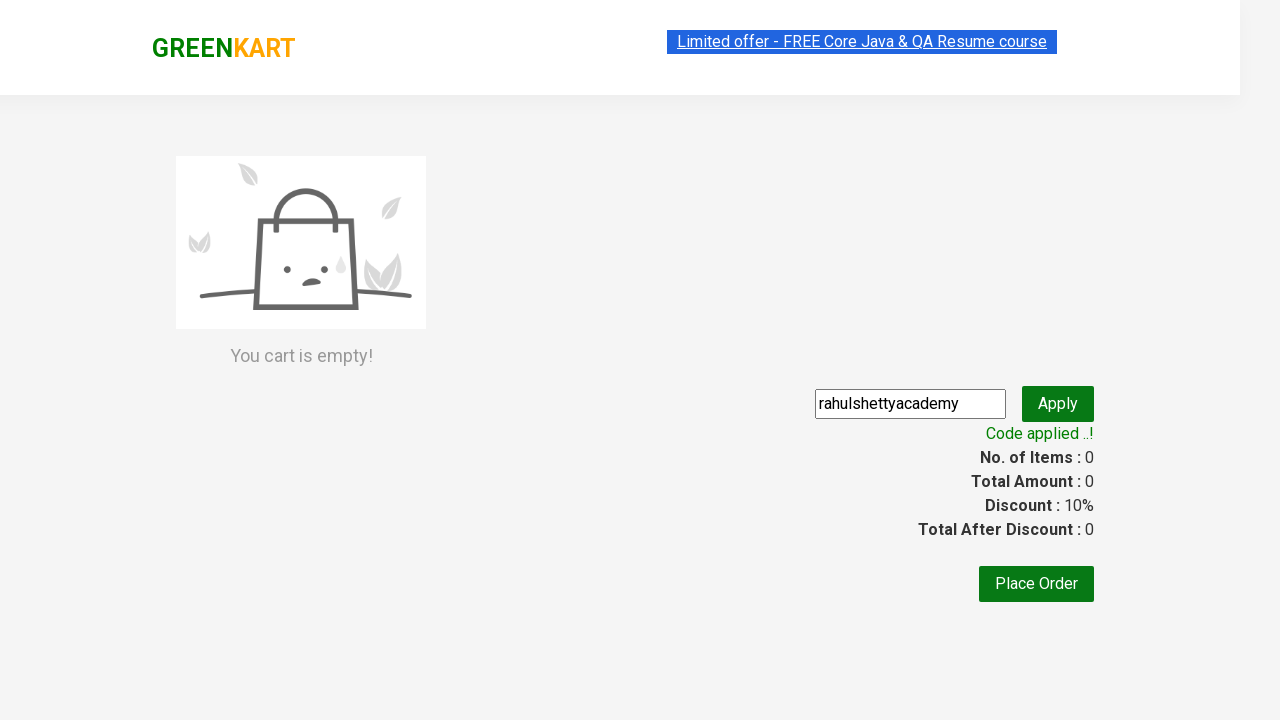

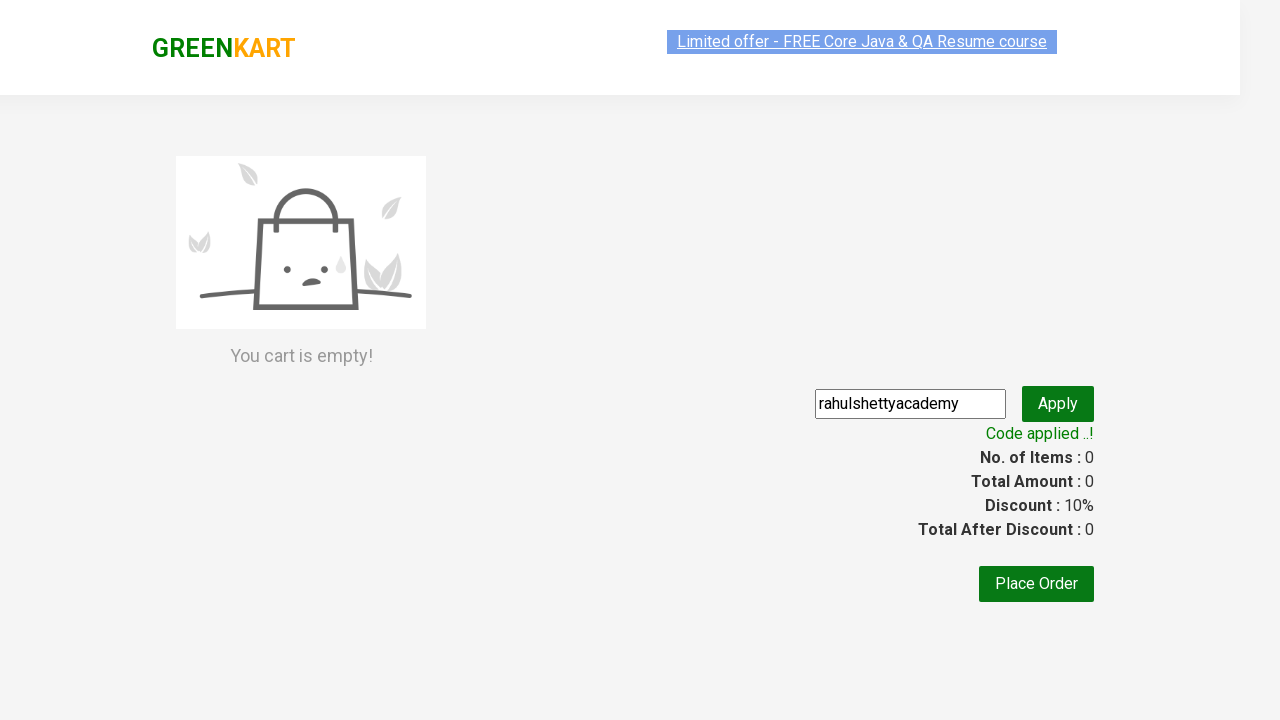